Tests a text-box form by filling in full name, email, and address fields using keyboard actions including TAB navigation, CTRL+A to select all, CTRL+C to copy, and CTRL+V to paste content between fields, then submits the form.

Starting URL: https://demoqa.com/text-box

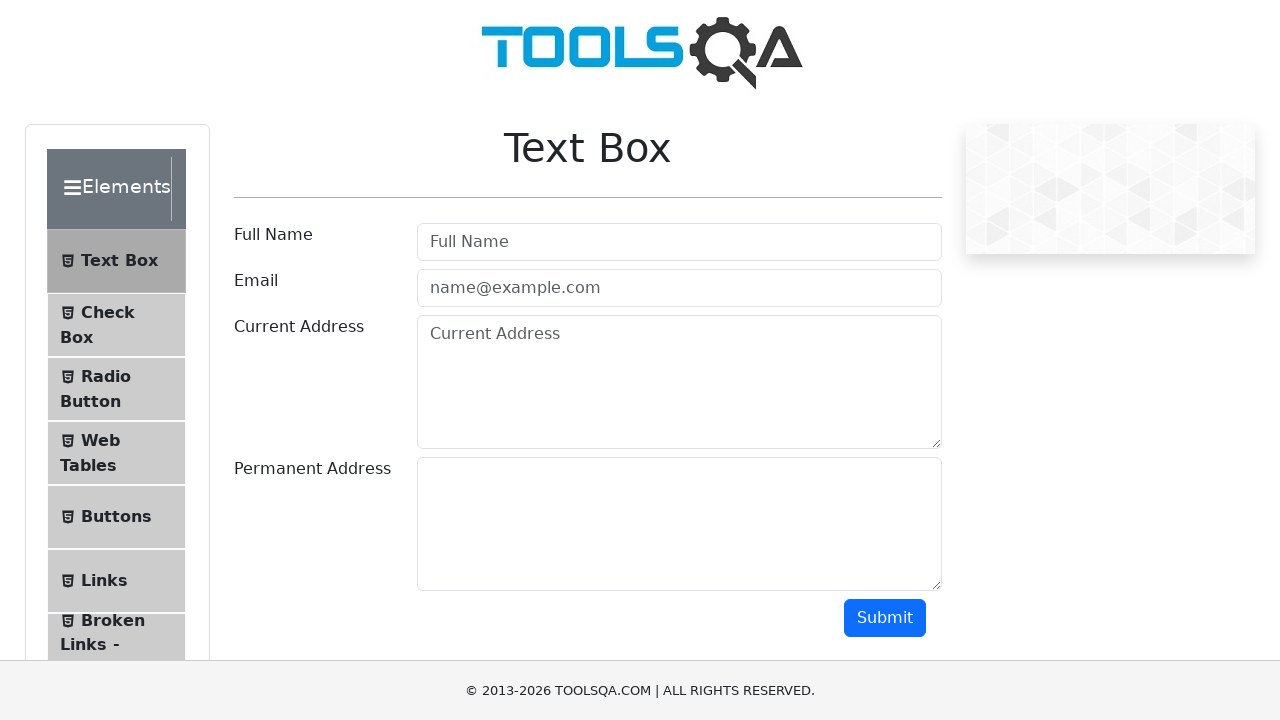

Filled full name field with 'sadhana kadam' on input#userName
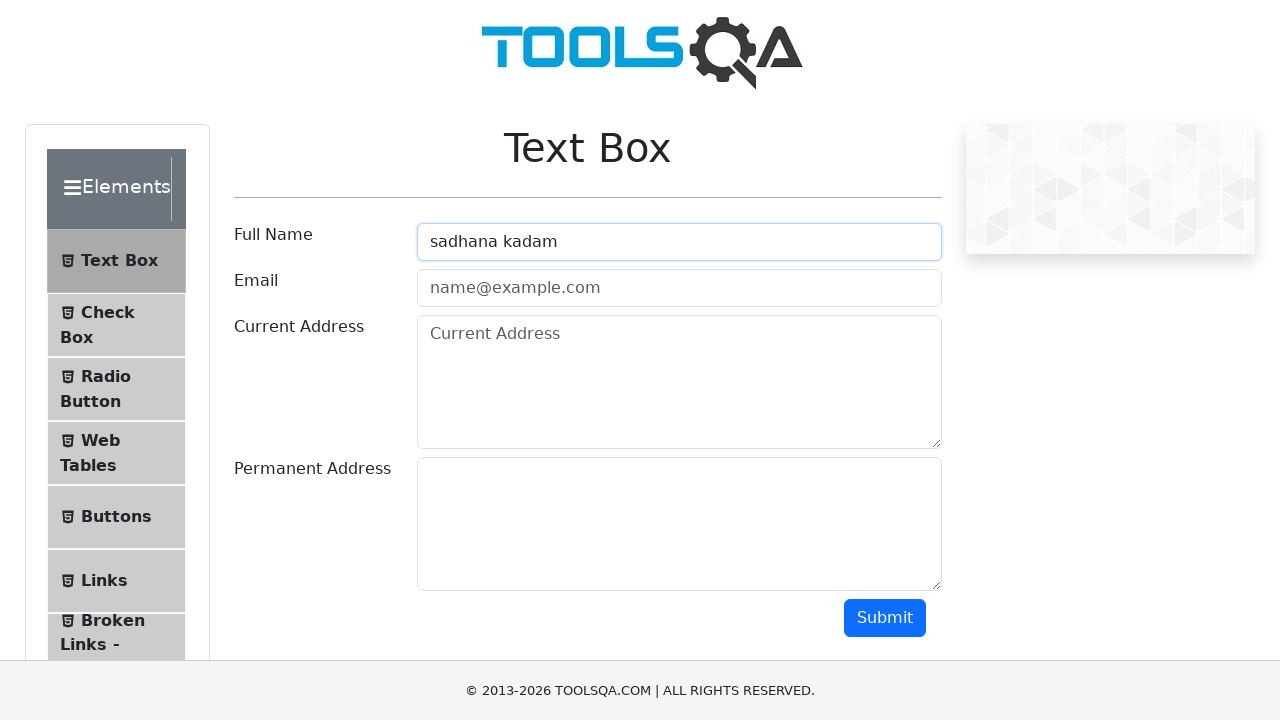

Pressed TAB to navigate to email field on input#userName
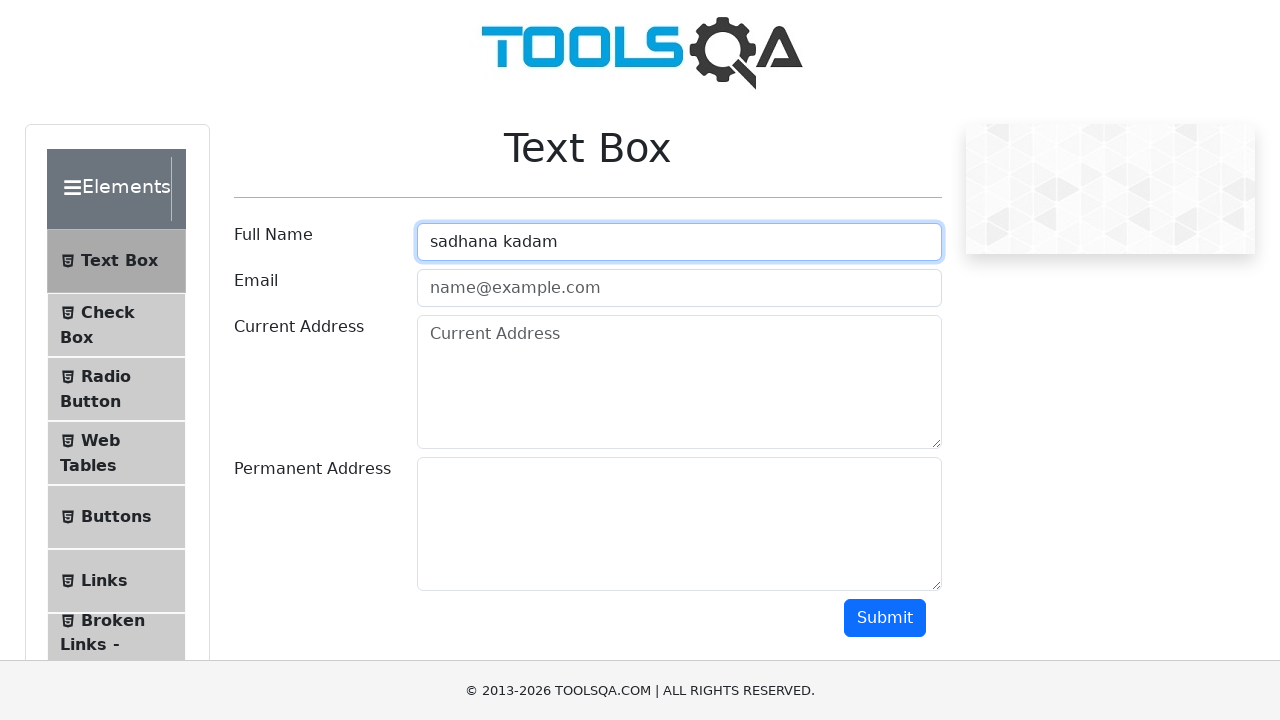

Typed email address 'sadhanakdama198@gmail.com'
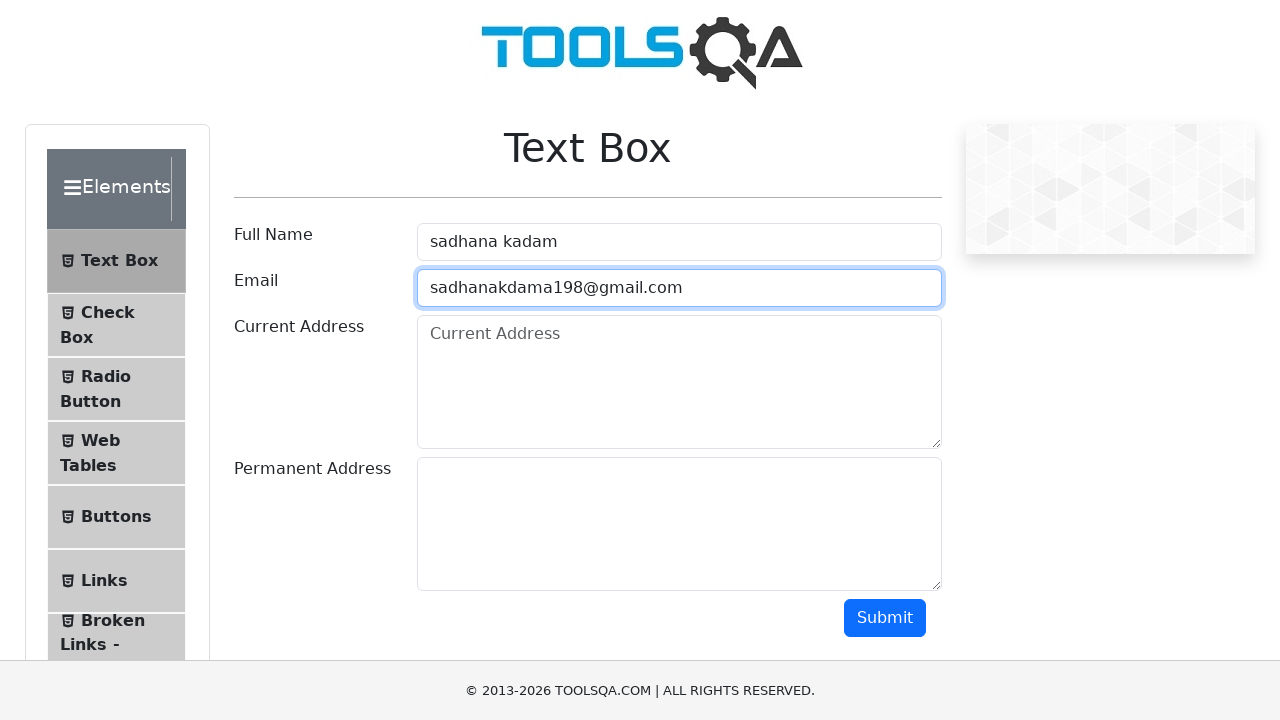

Pressed TAB to navigate to current address field
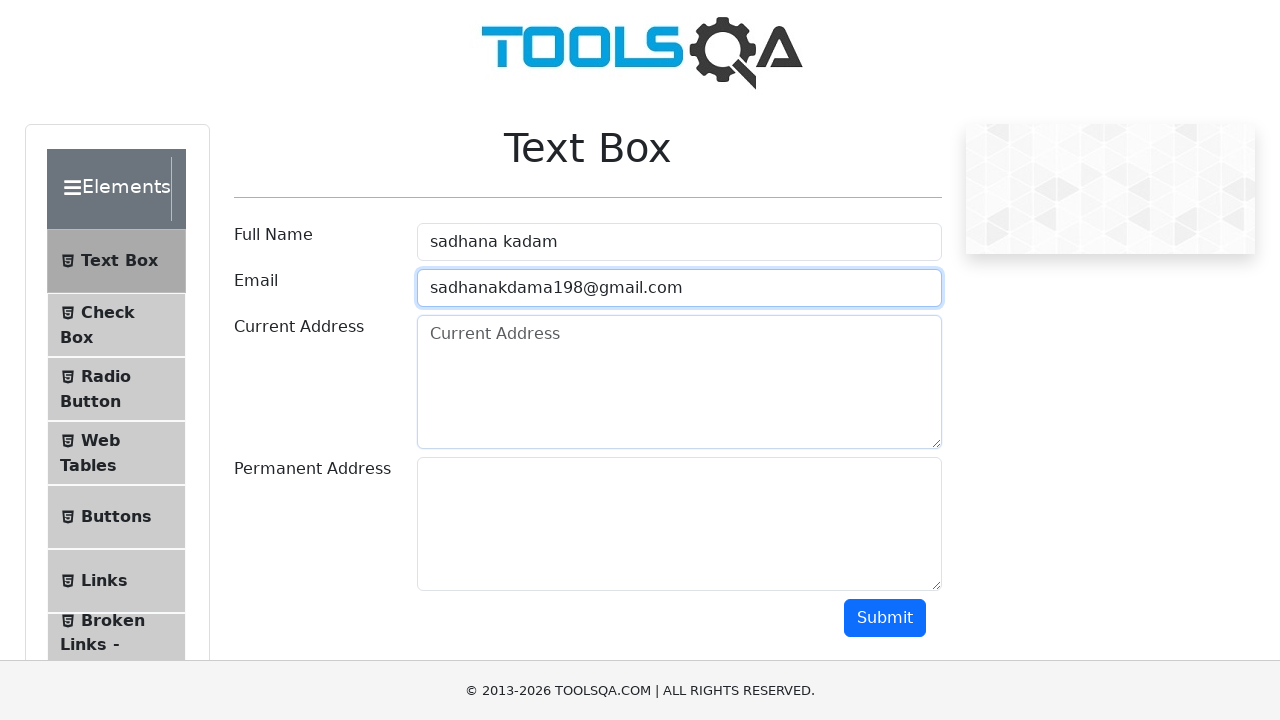

Typed current address 'at.past rametakli tq manwat dist parbhani'
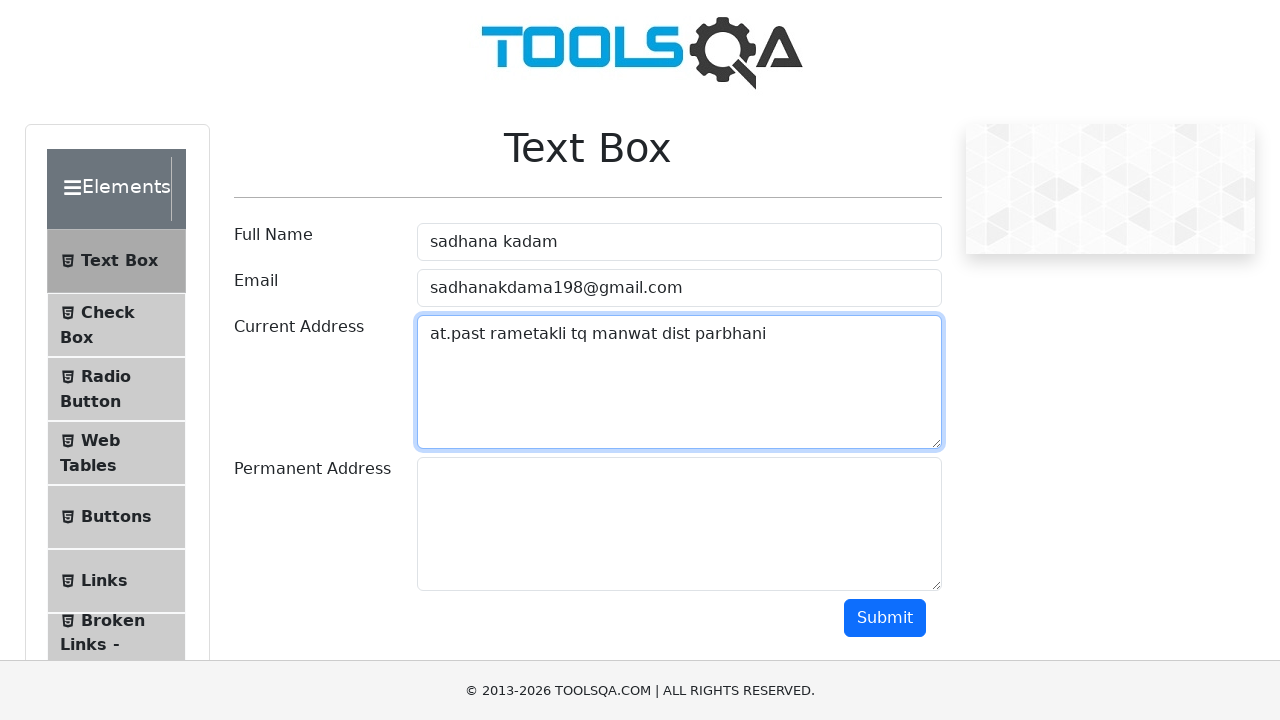

Selected all text in current address field using CTRL+A
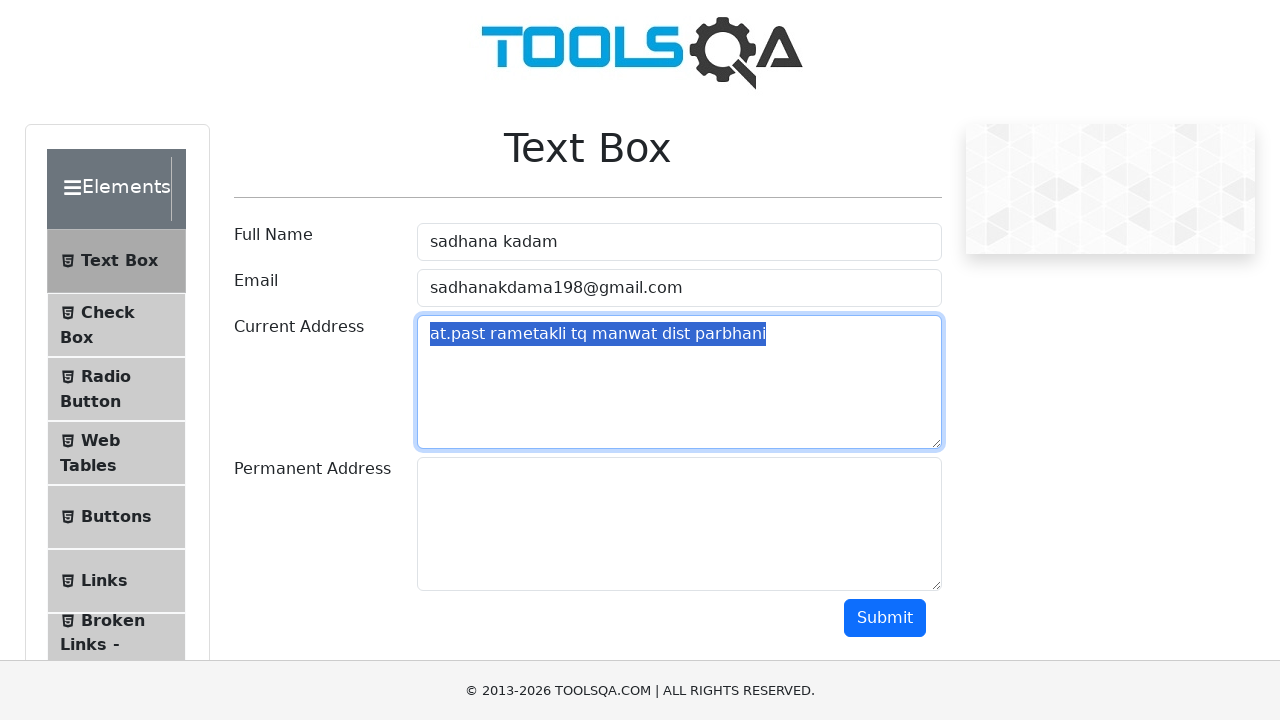

Copied selected address text using CTRL+C
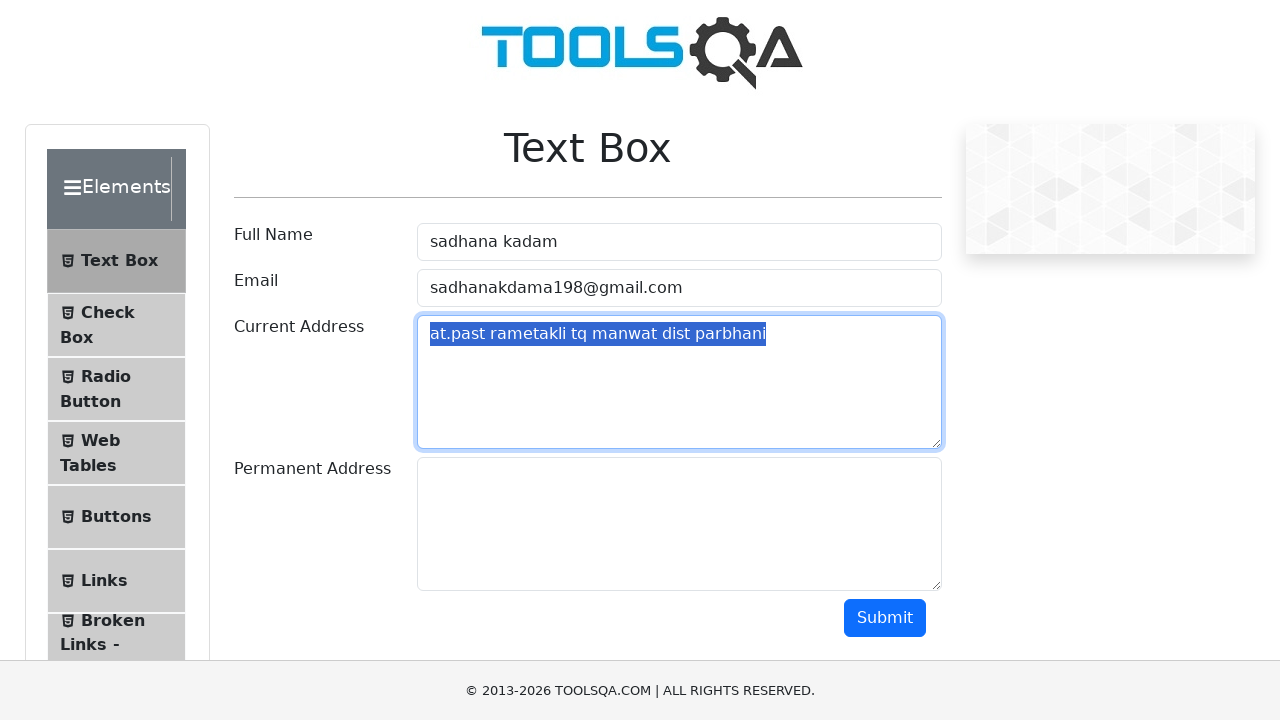

Pressed TAB to navigate to permanent address field
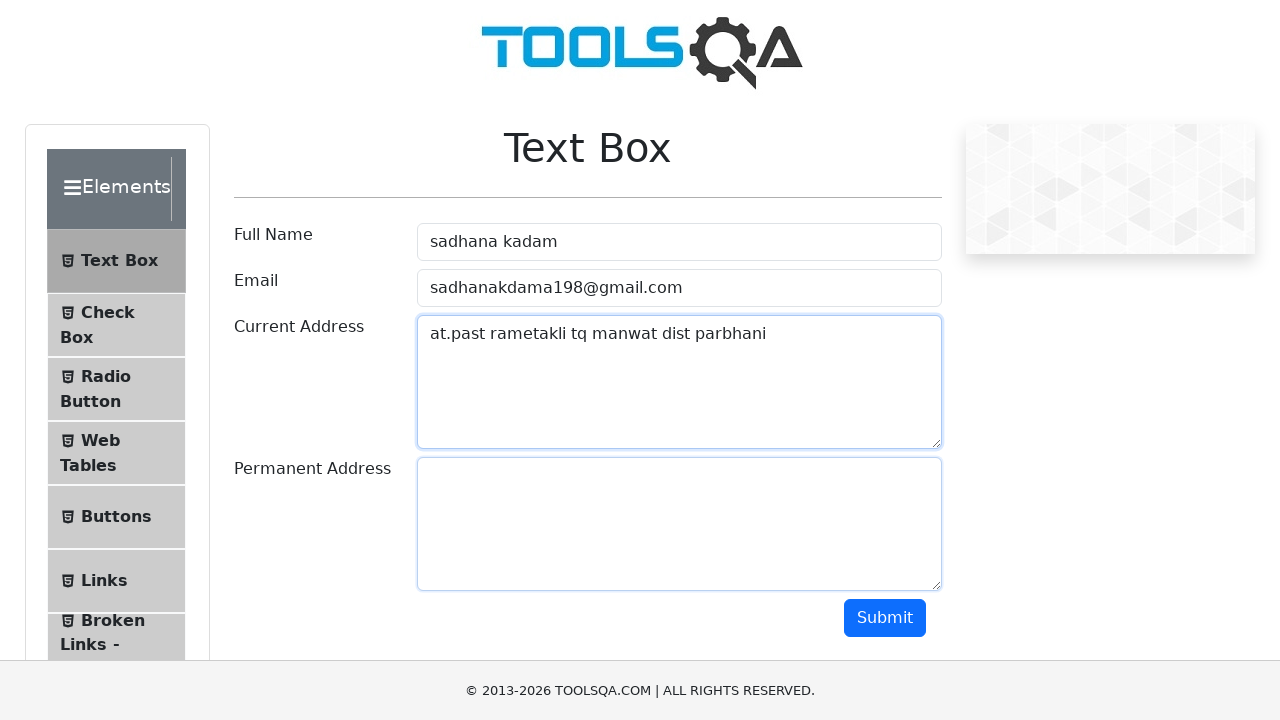

Pasted copied address text into permanent address field using CTRL+V
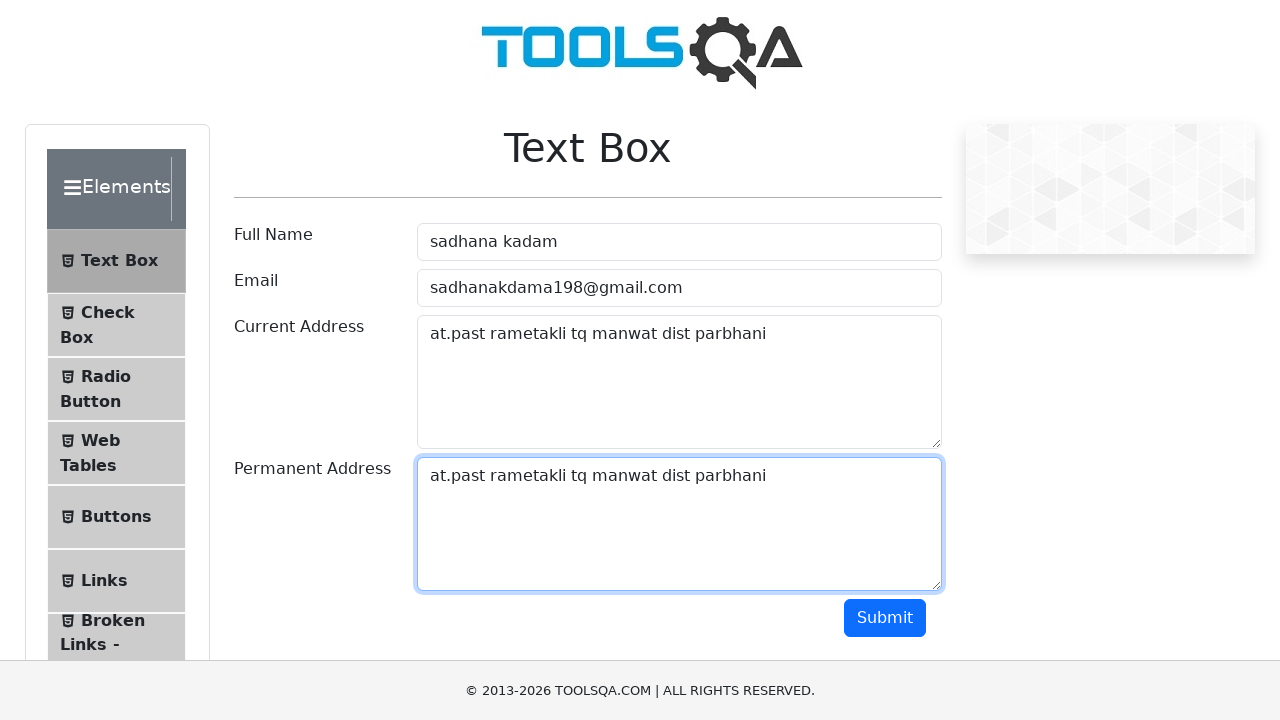

Pressed TAB to navigate to submit button
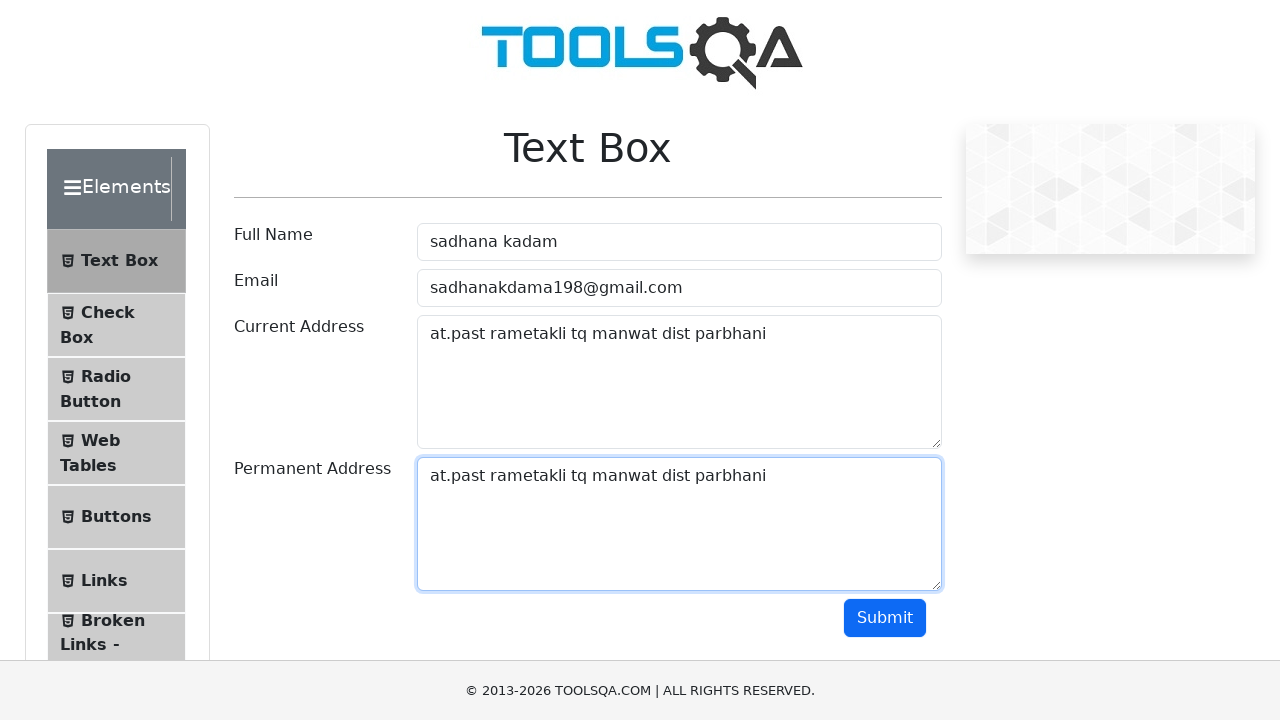

Pressed ENTER to submit the form
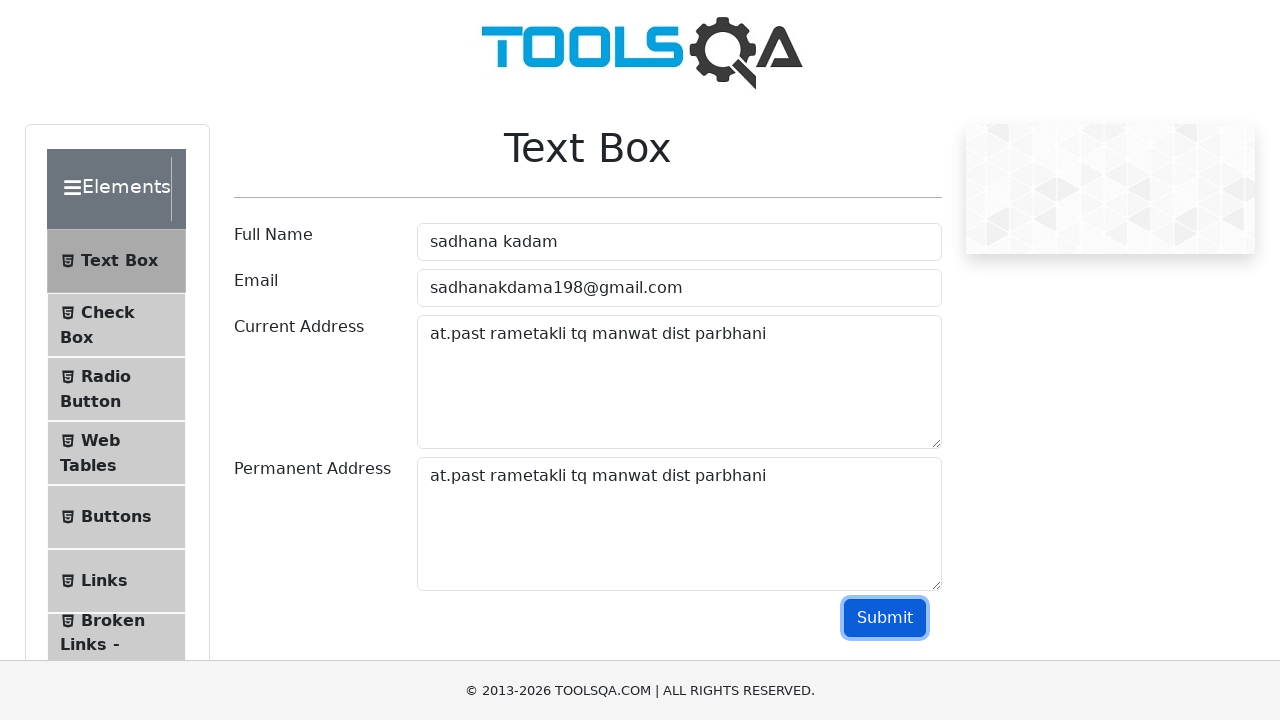

Scrolled submit button into view
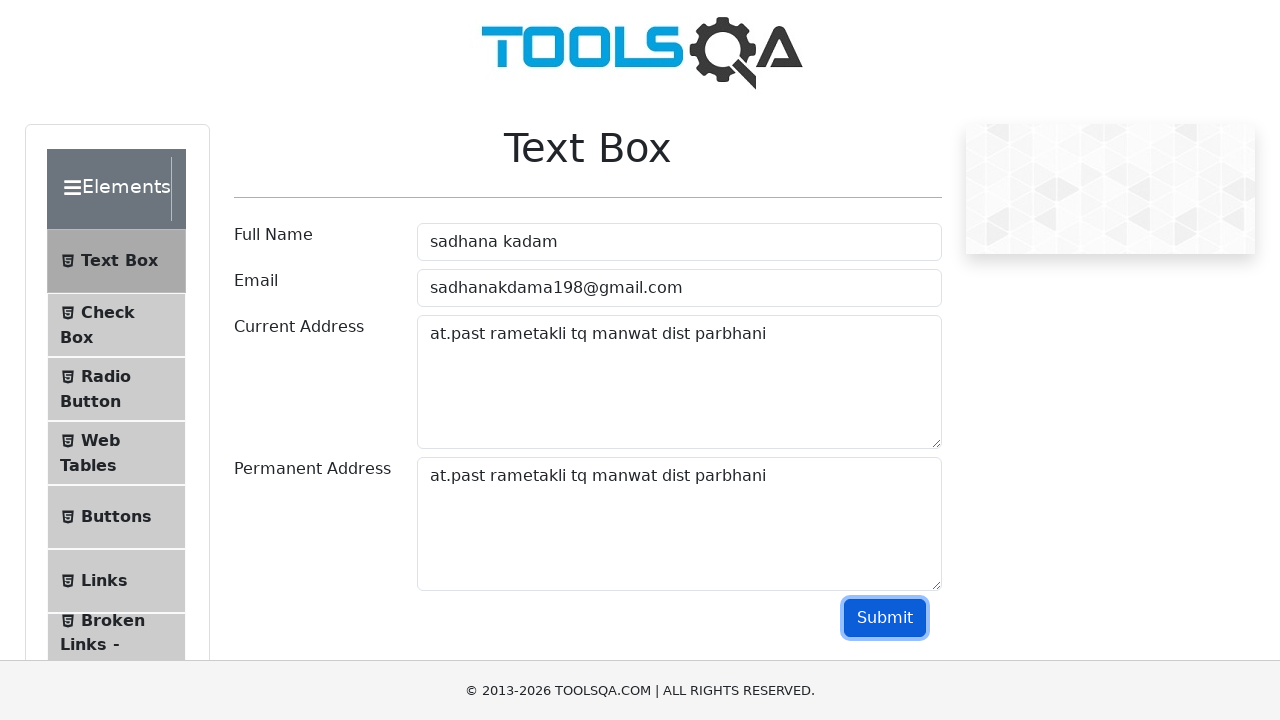

Clicked submit button to submit the form at (885, 618) on button:has-text('Submit')
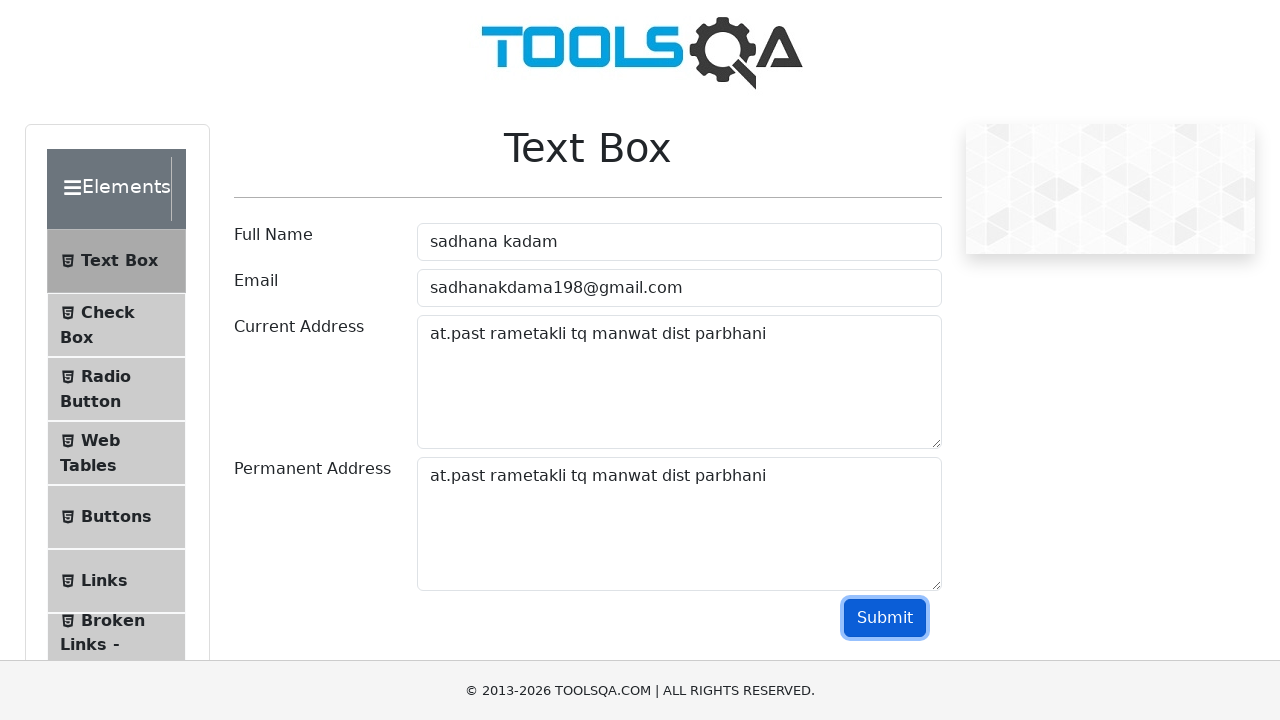

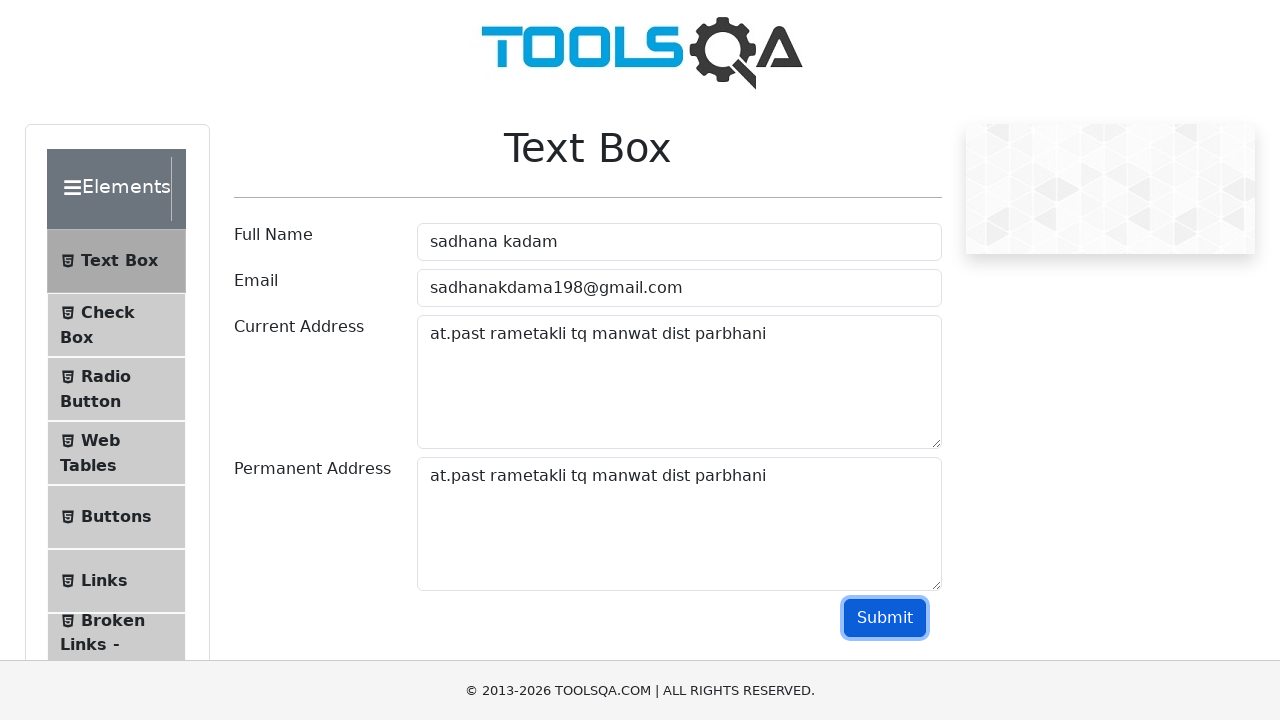